Navigates to Flipkart e-commerce website and verifies it loads successfully

Starting URL: https://www.flipkart.com/

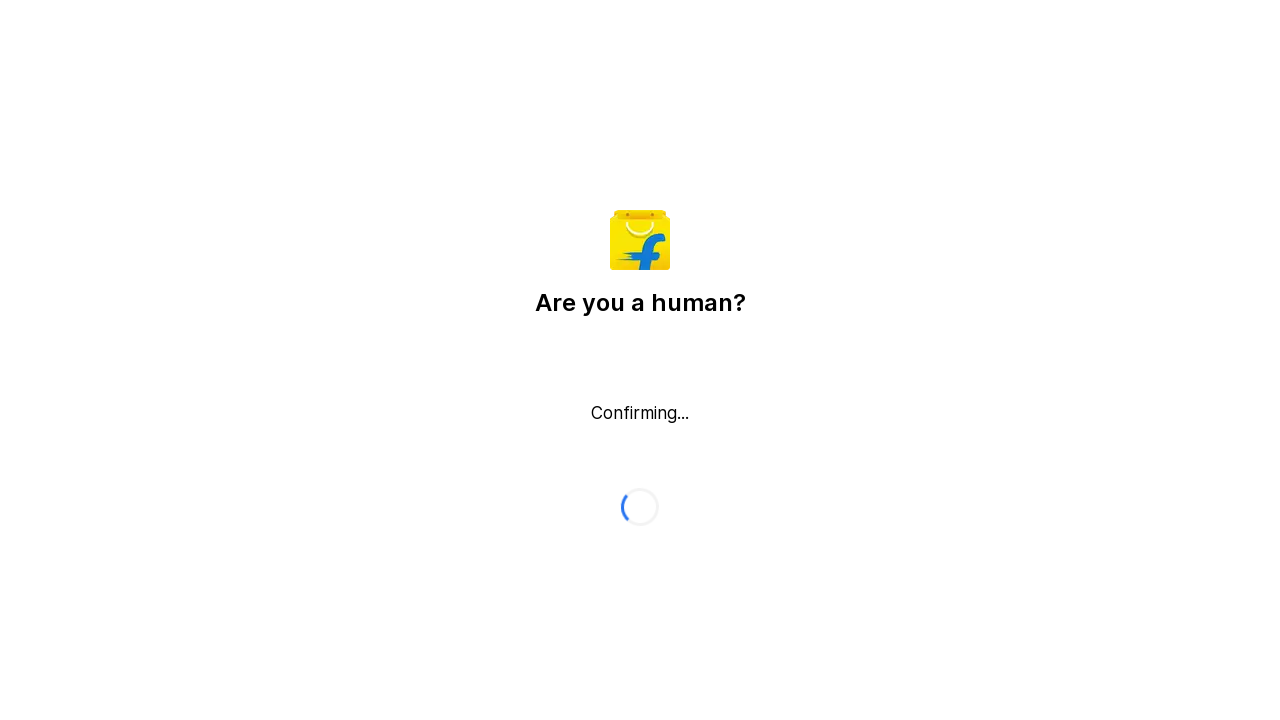

Waited for Flipkart page to load (domcontentloaded)
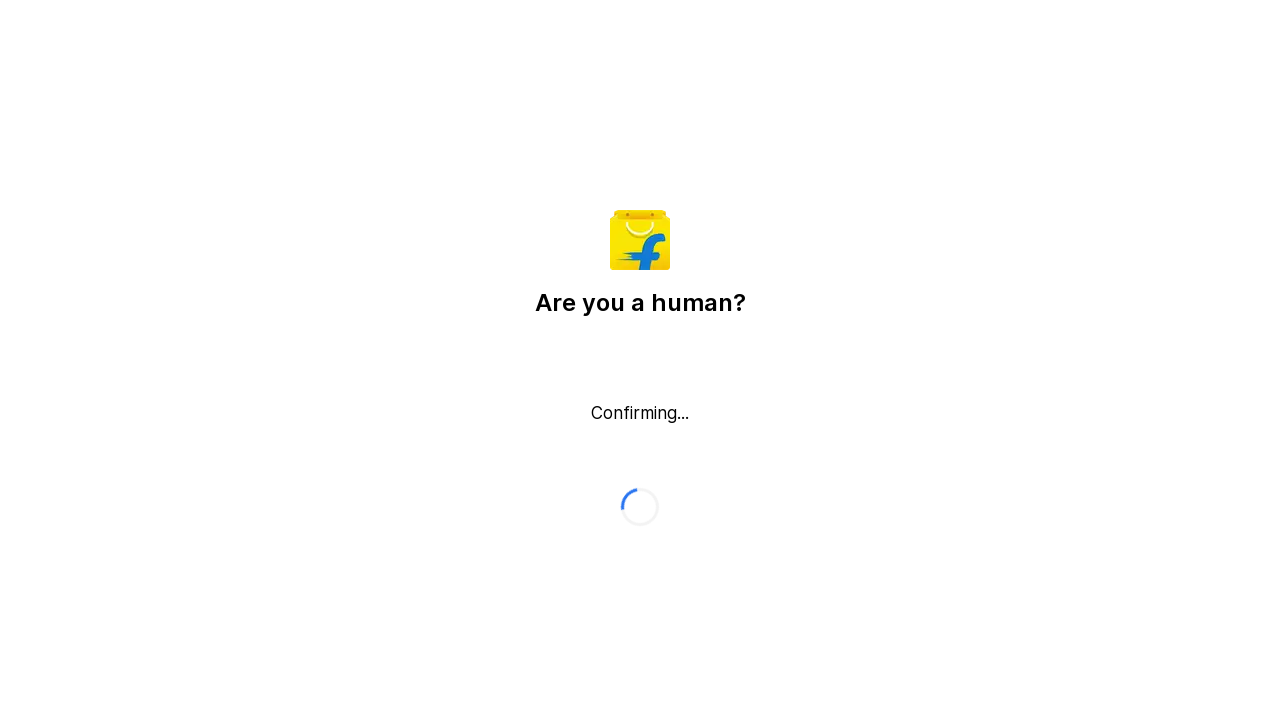

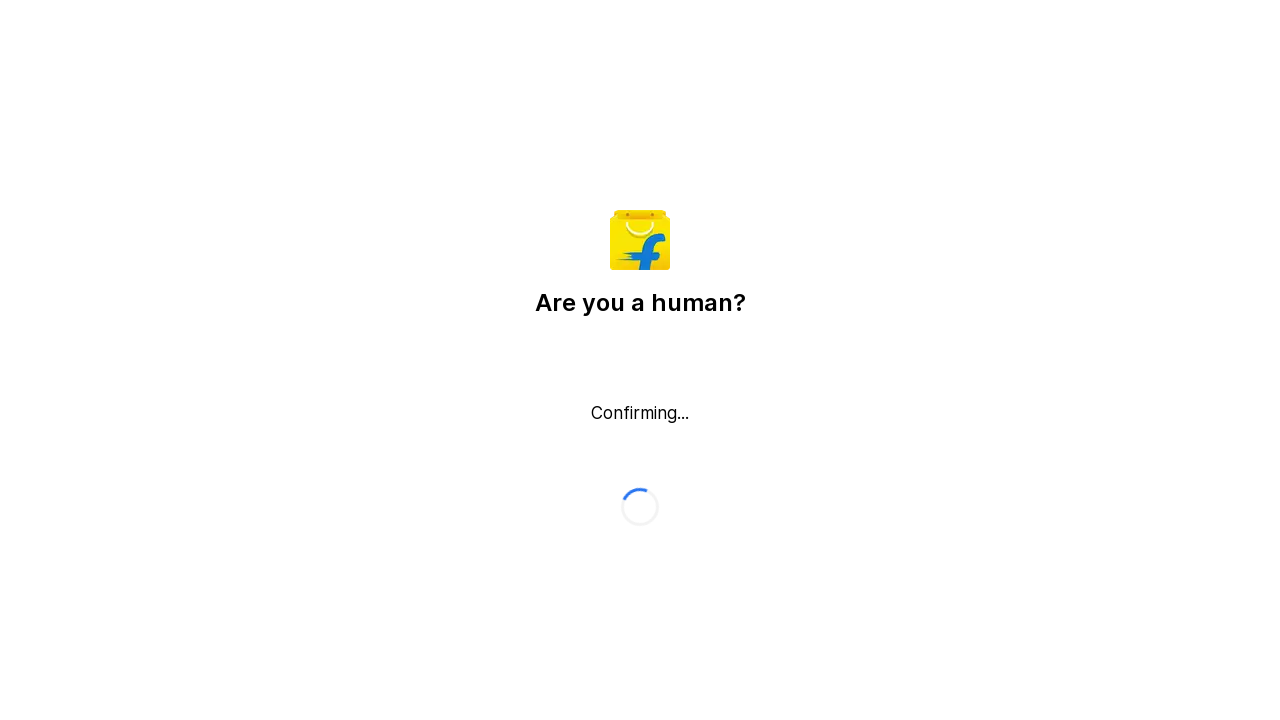